Tests the contact us text area functionality by verifying the comments box is empty, then filling it with a test message

Starting URL: https://cbarnc.github.io/Group3-repo-projects/

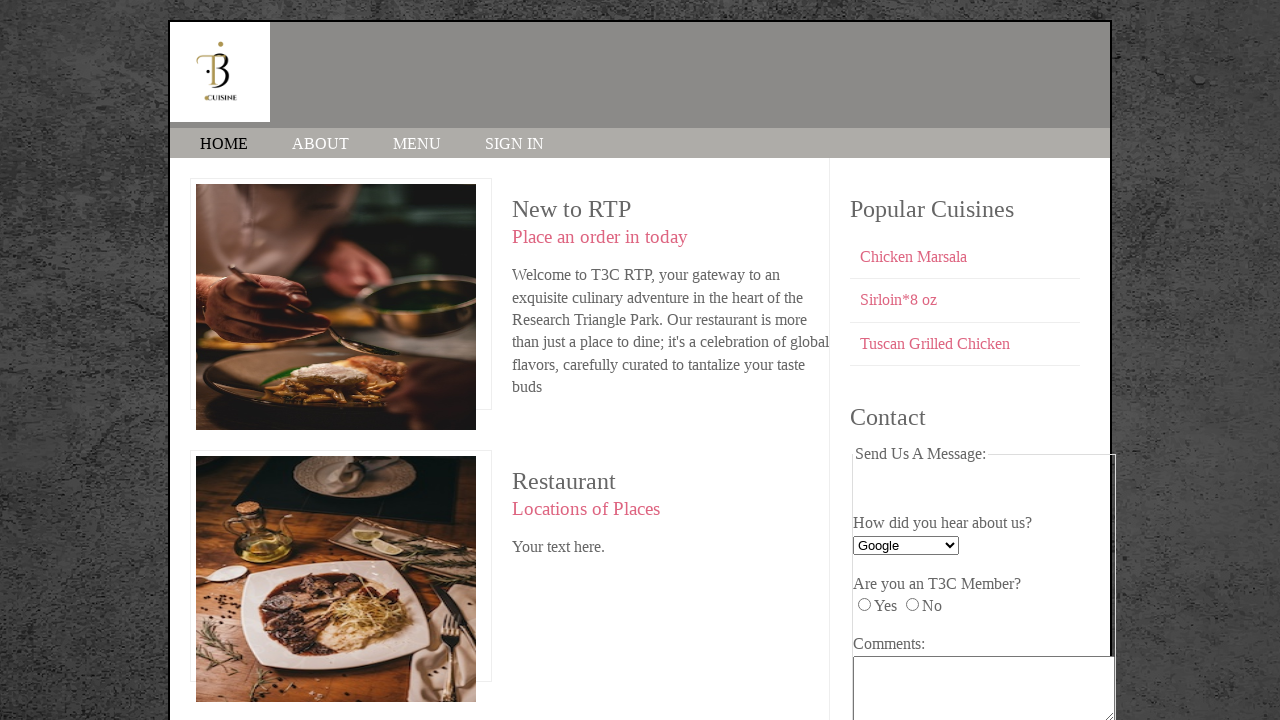

Navigated to contact us page
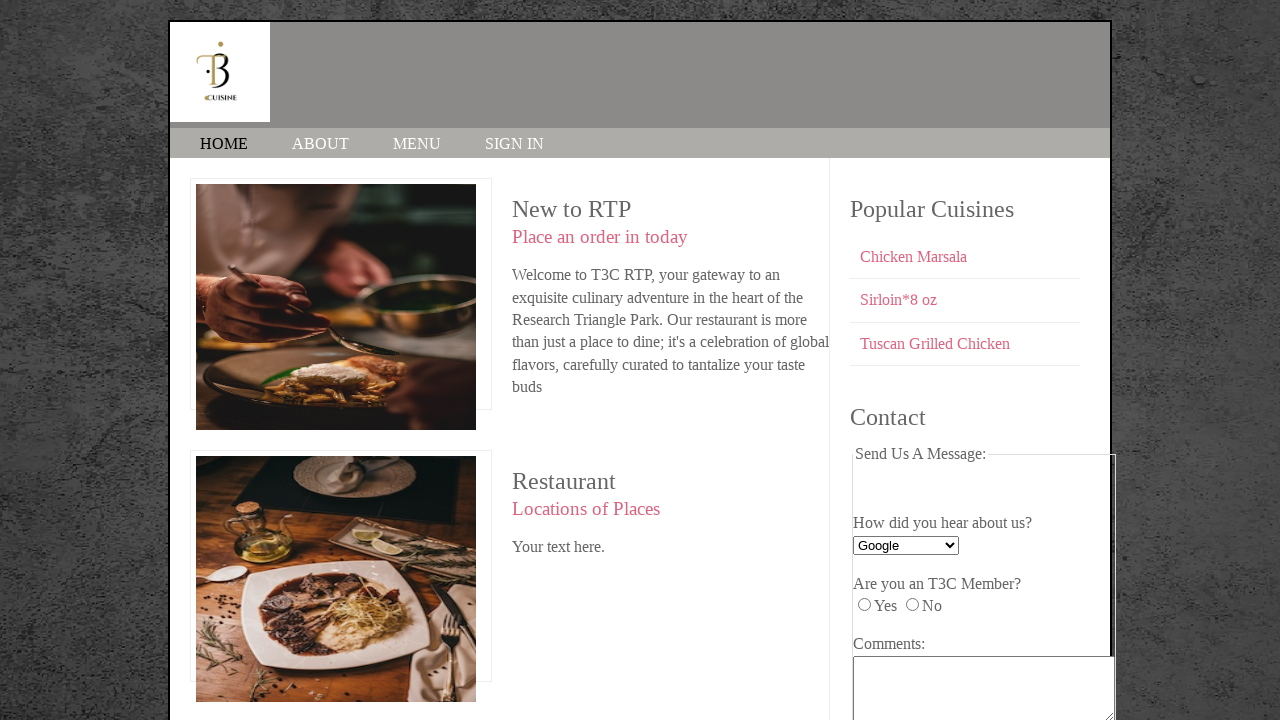

Verified comments box is empty
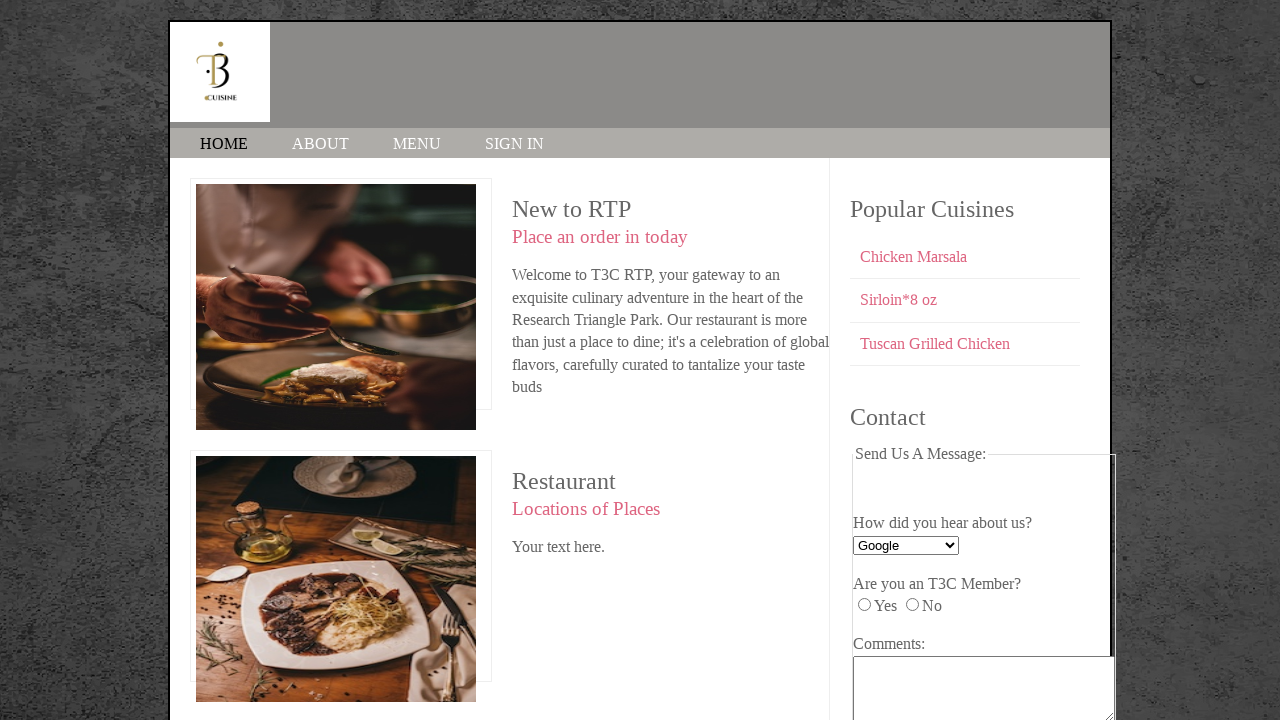

Filled comments text area with test message on #comments
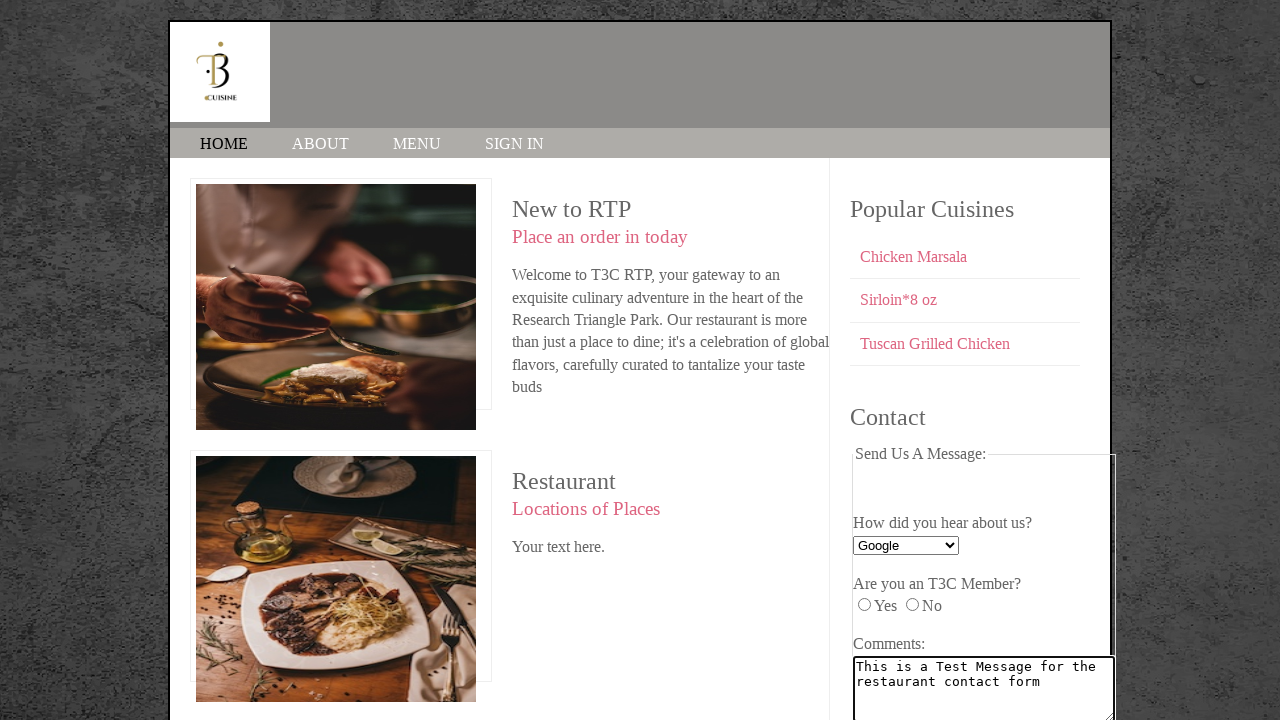

Waited for text entry to complete
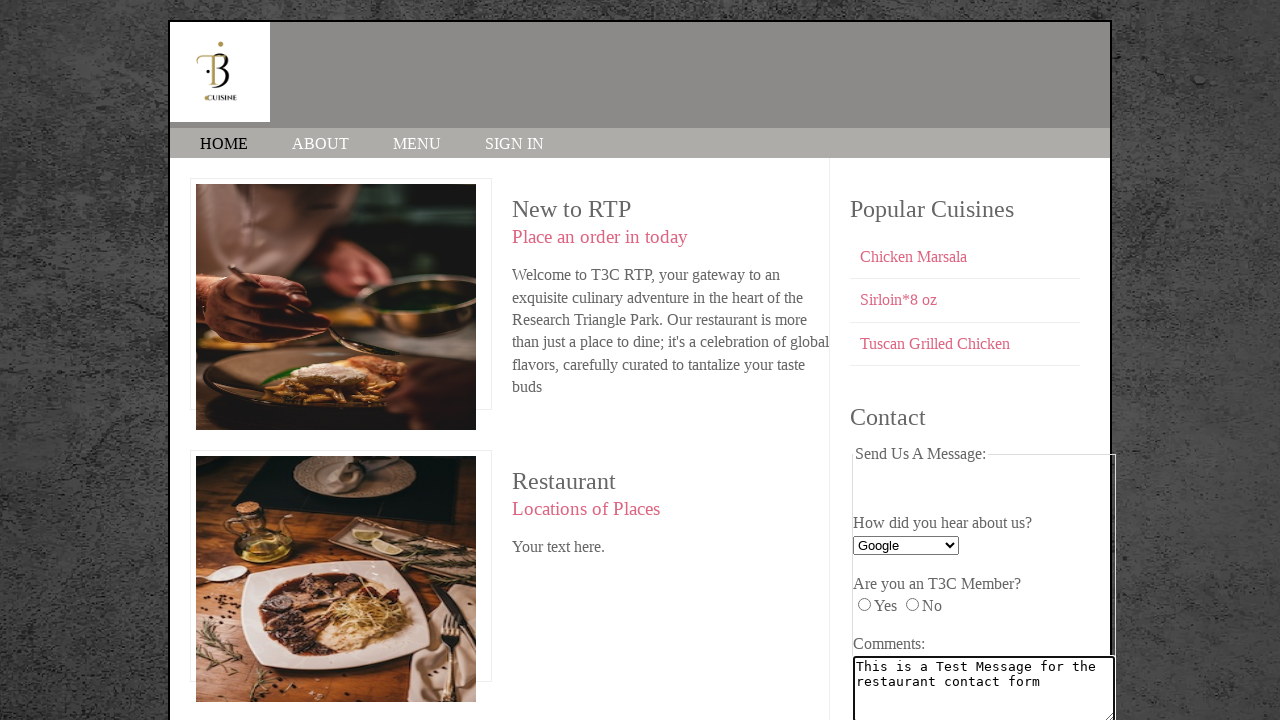

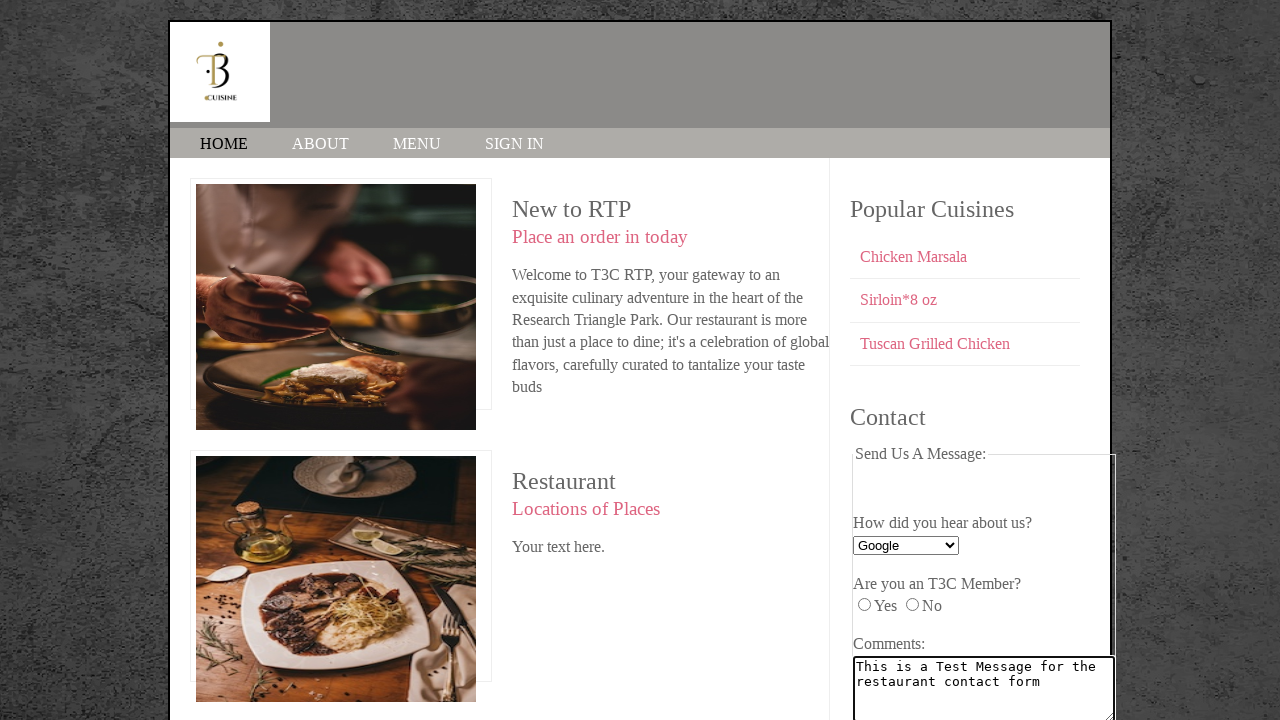